Tests browser window management methods by resizing, repositioning, maximizing, minimizing, and setting the browser to fullscreen mode while navigating to techproeducation.com

Starting URL: https://techproeducation.com

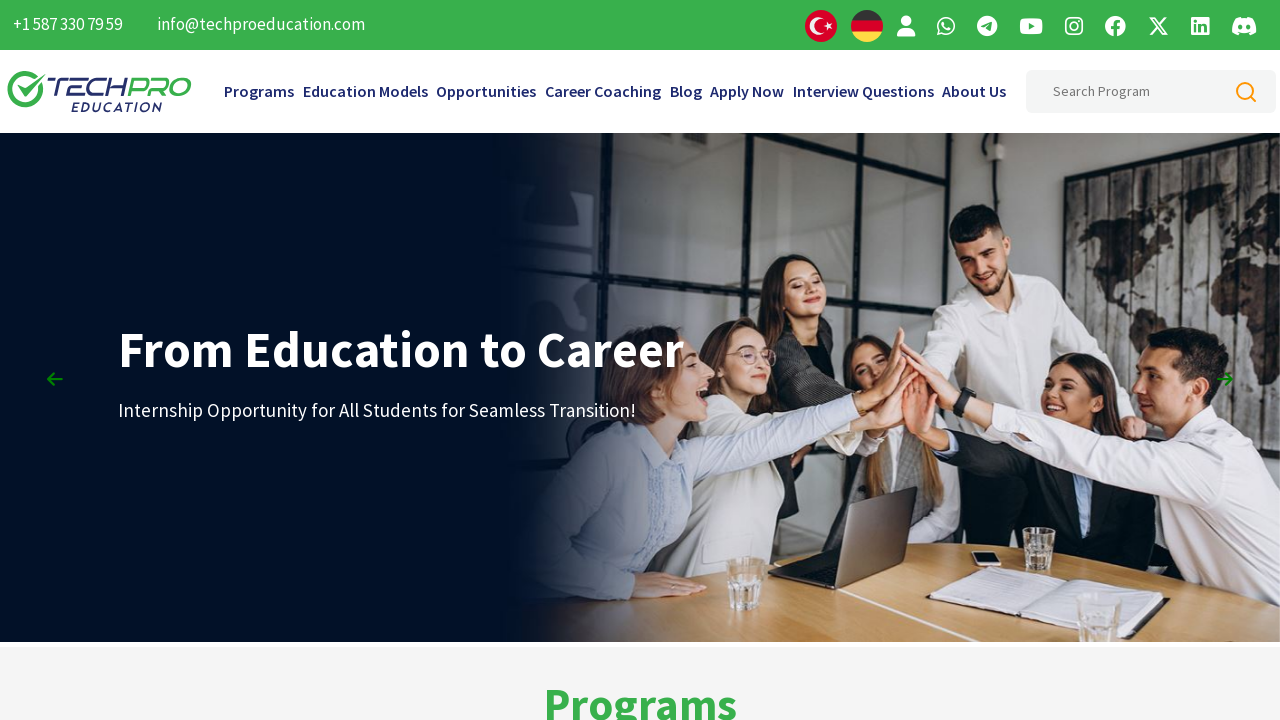

Retrieved initial window position
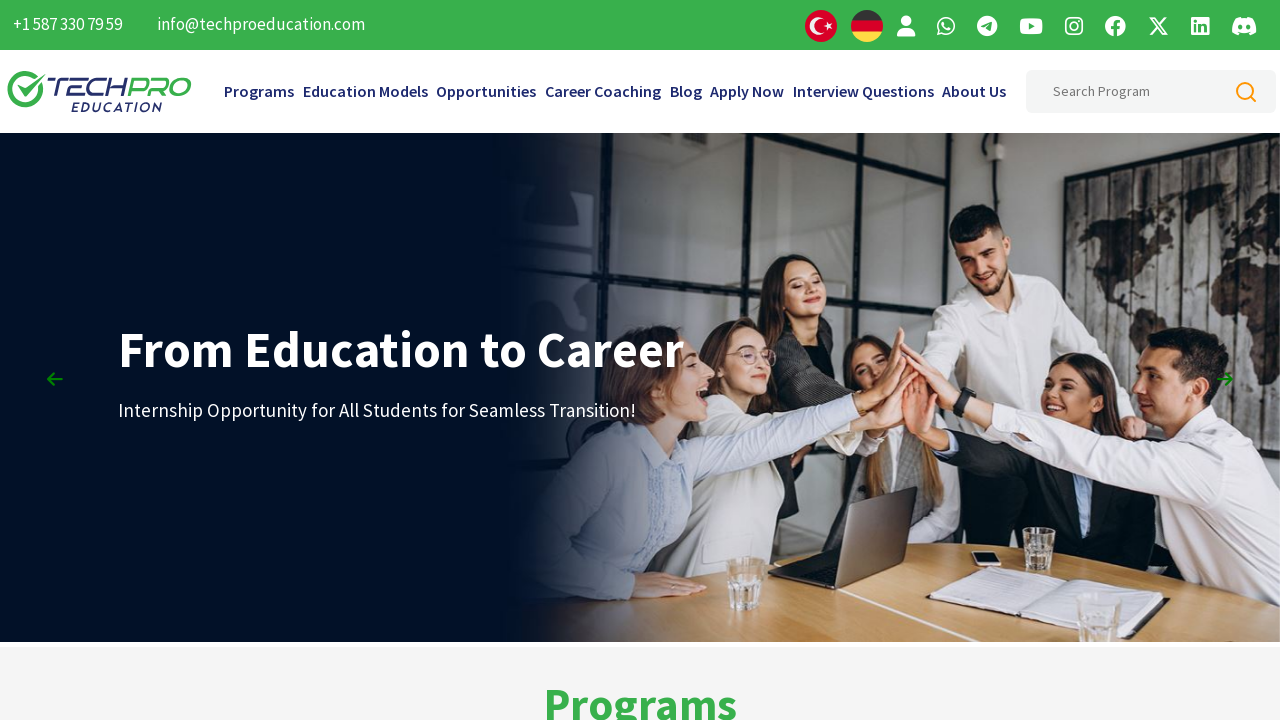

Retrieved initial window size
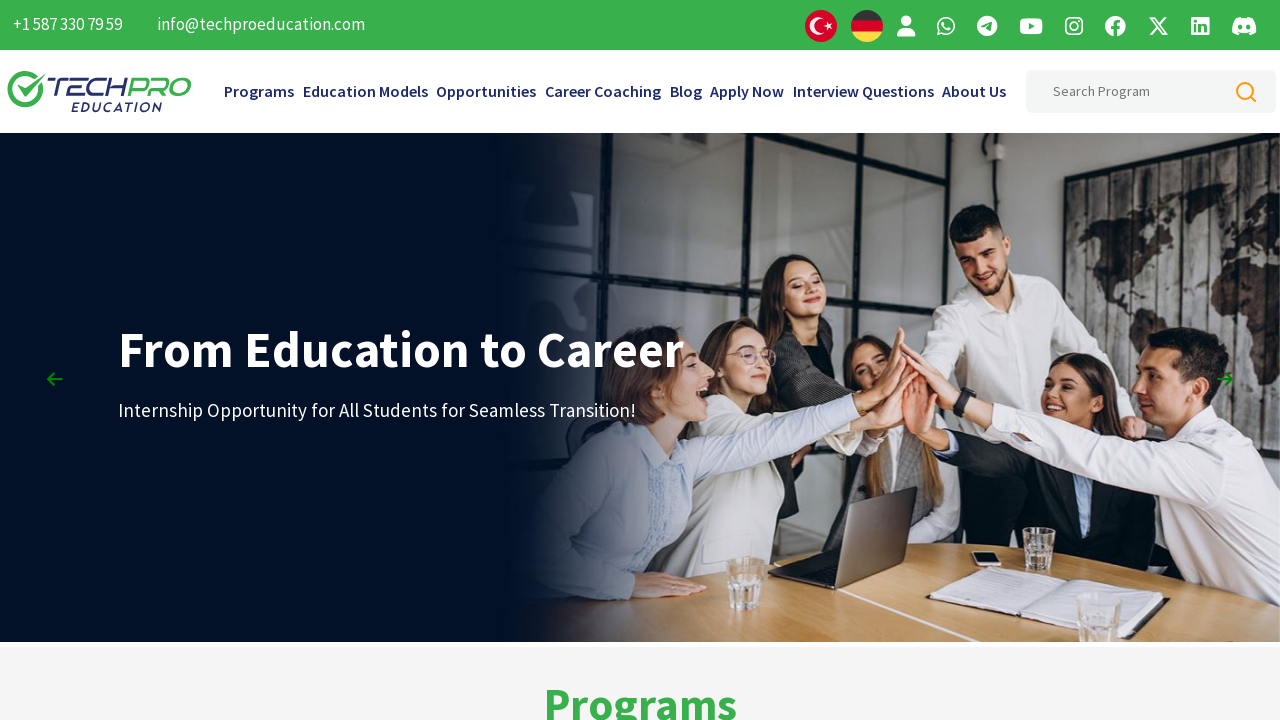

Set viewport size to 1920x1080 (maximized)
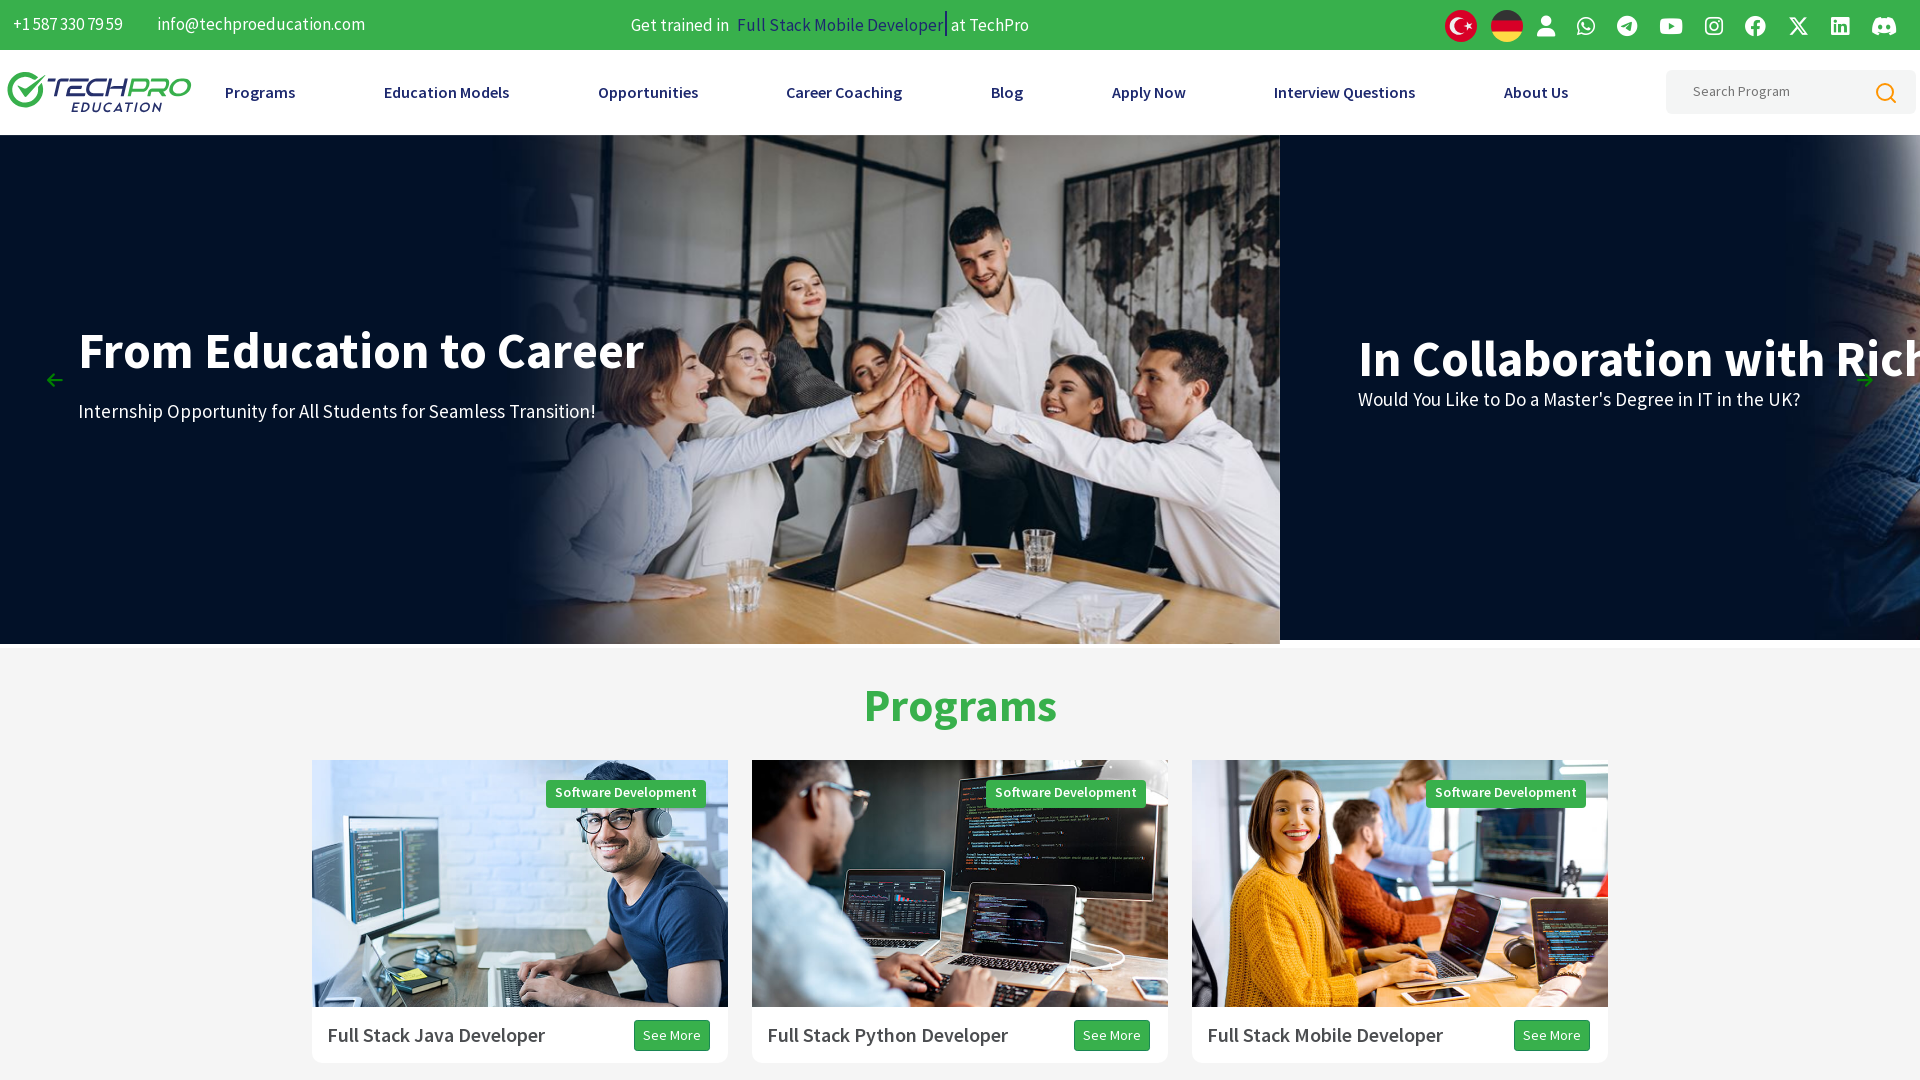

Retrieved window position after maximizing
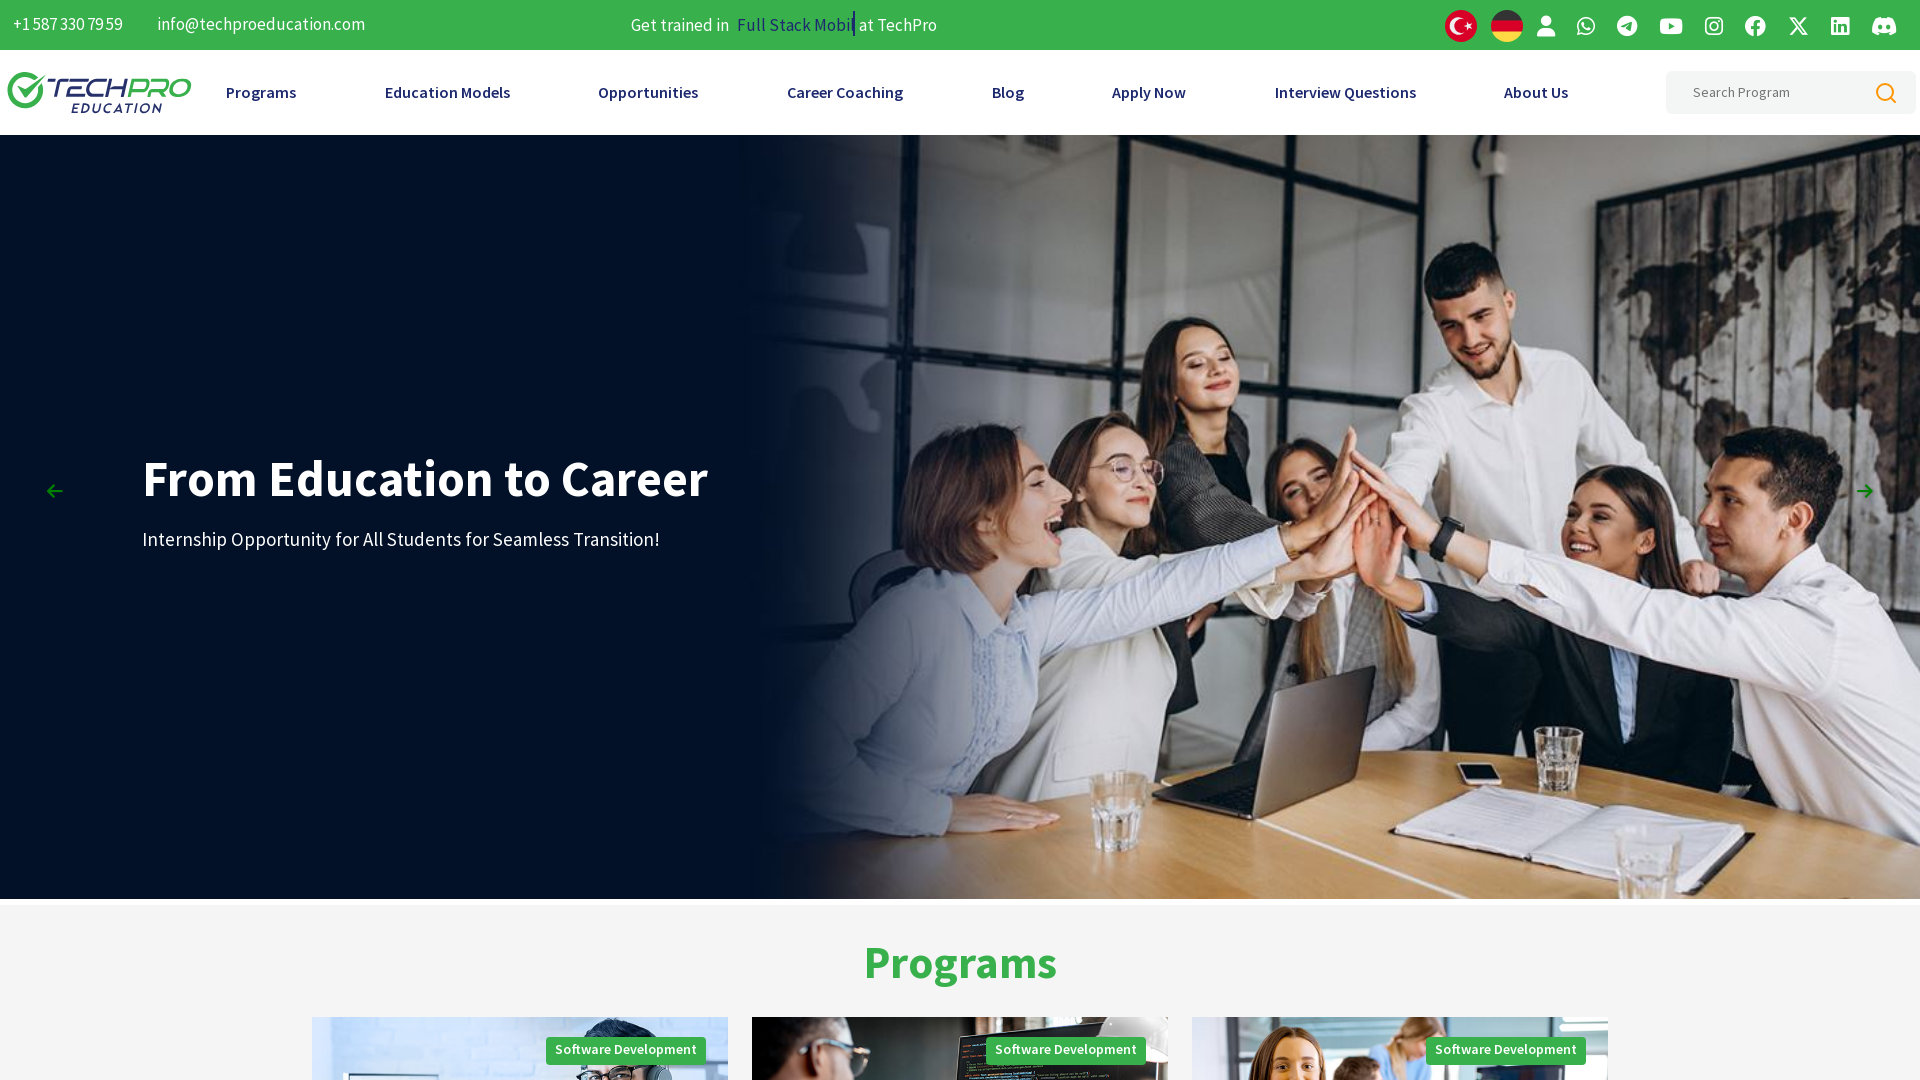

Retrieved window size after maximizing
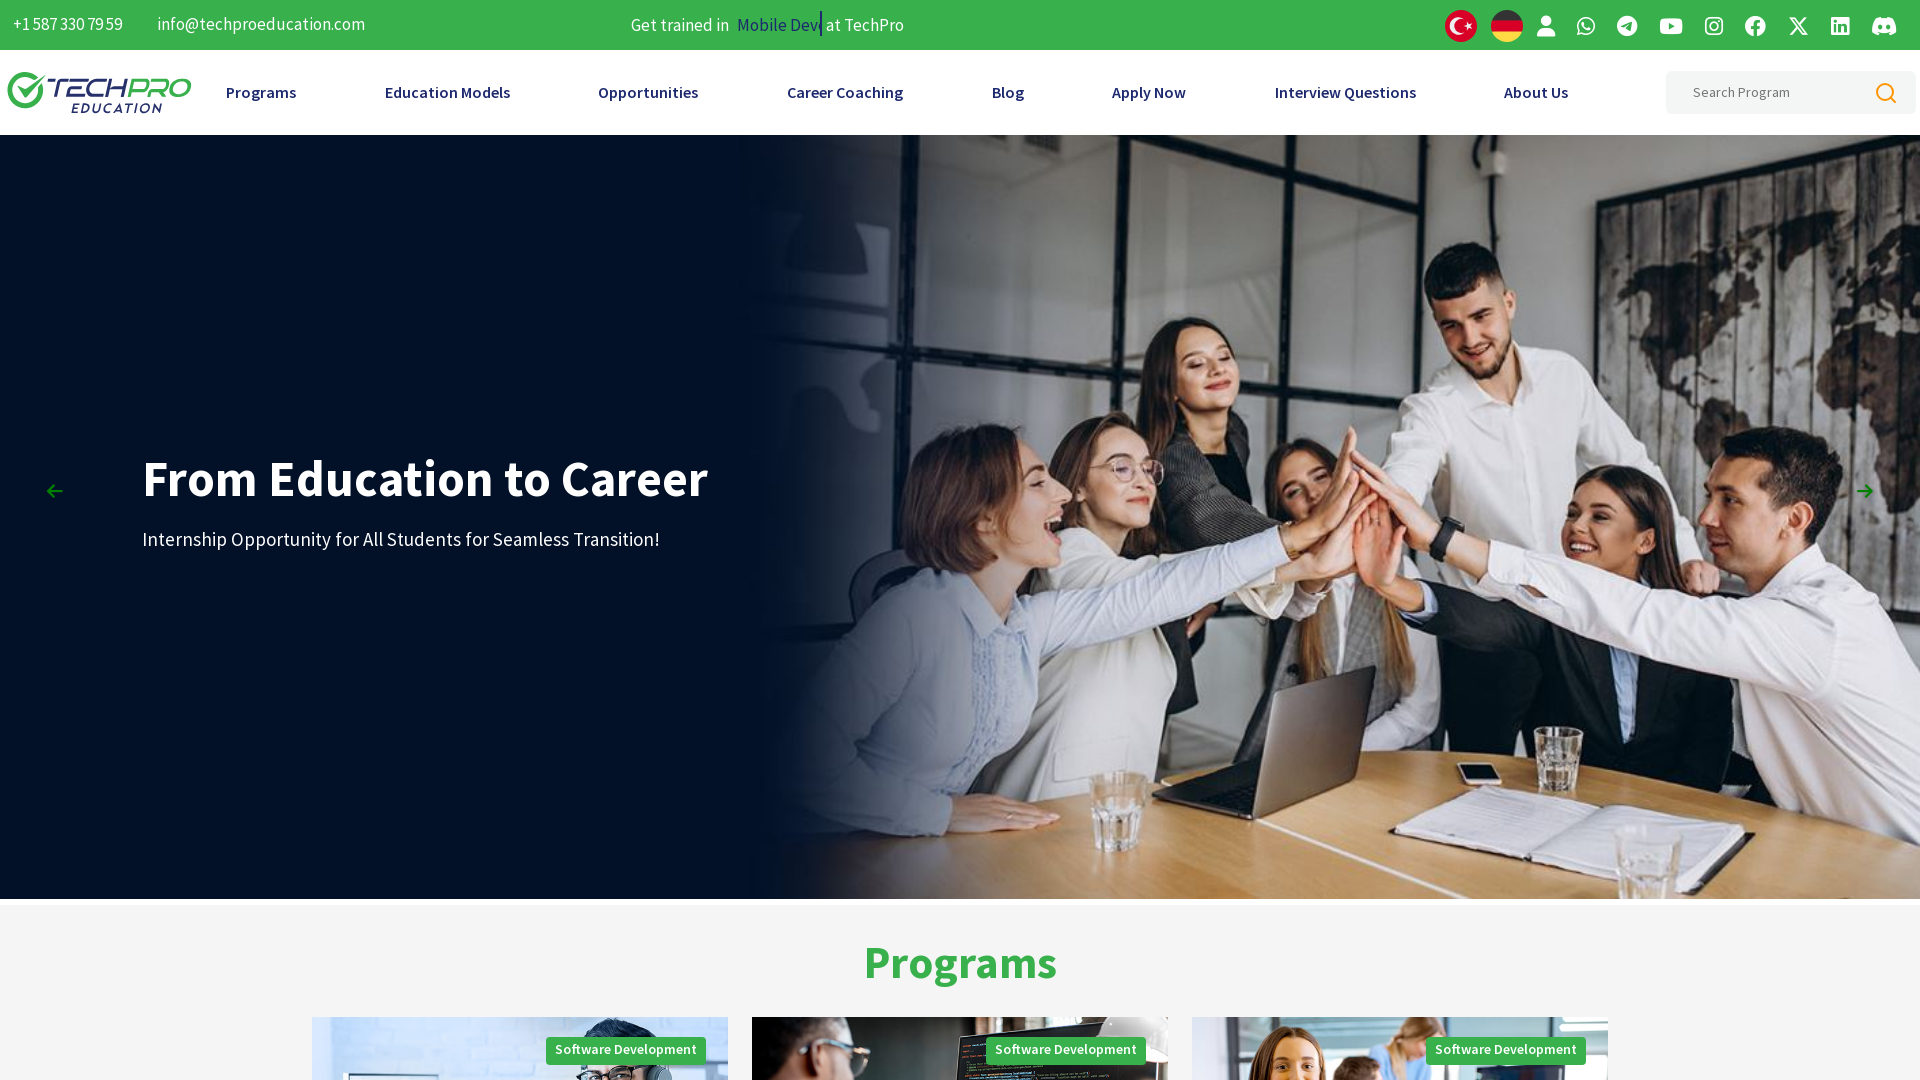

Waited 3 seconds
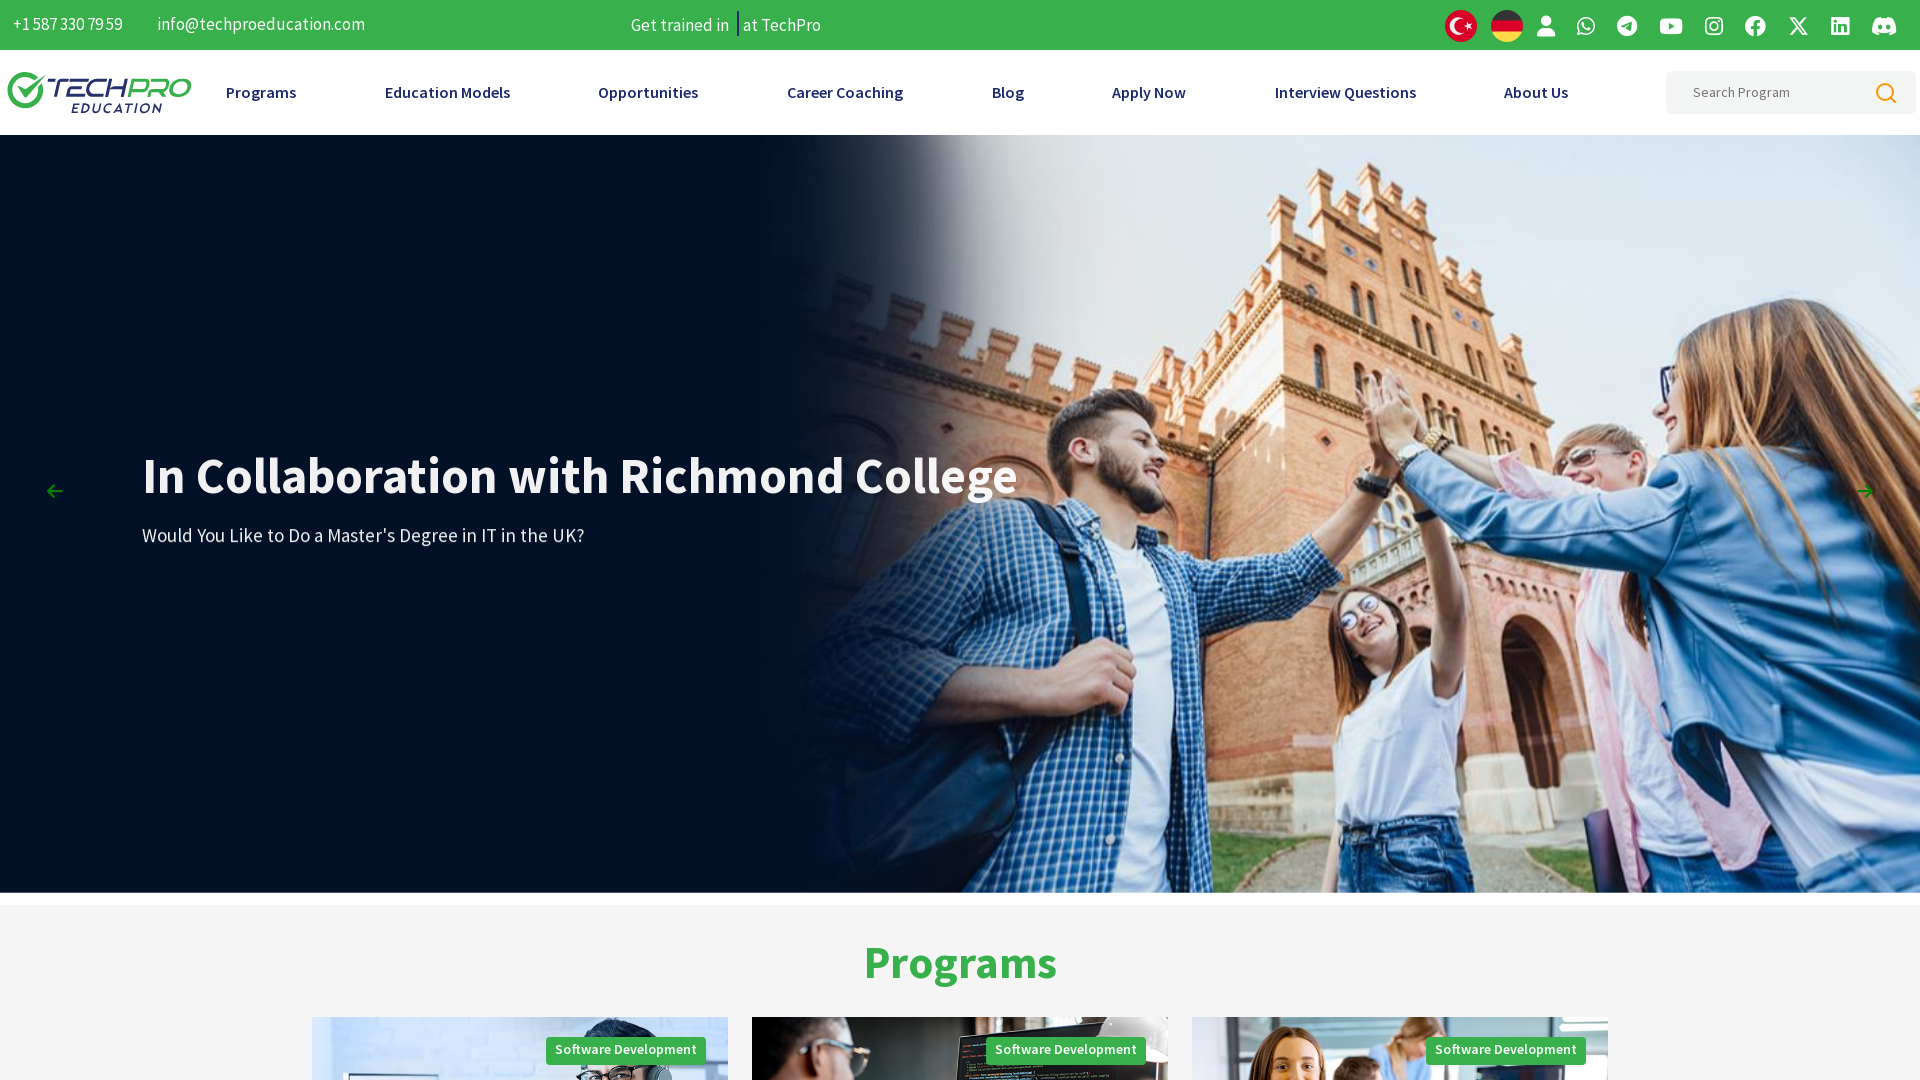

Set viewport size to 1920x1080 (fullscreen mode)
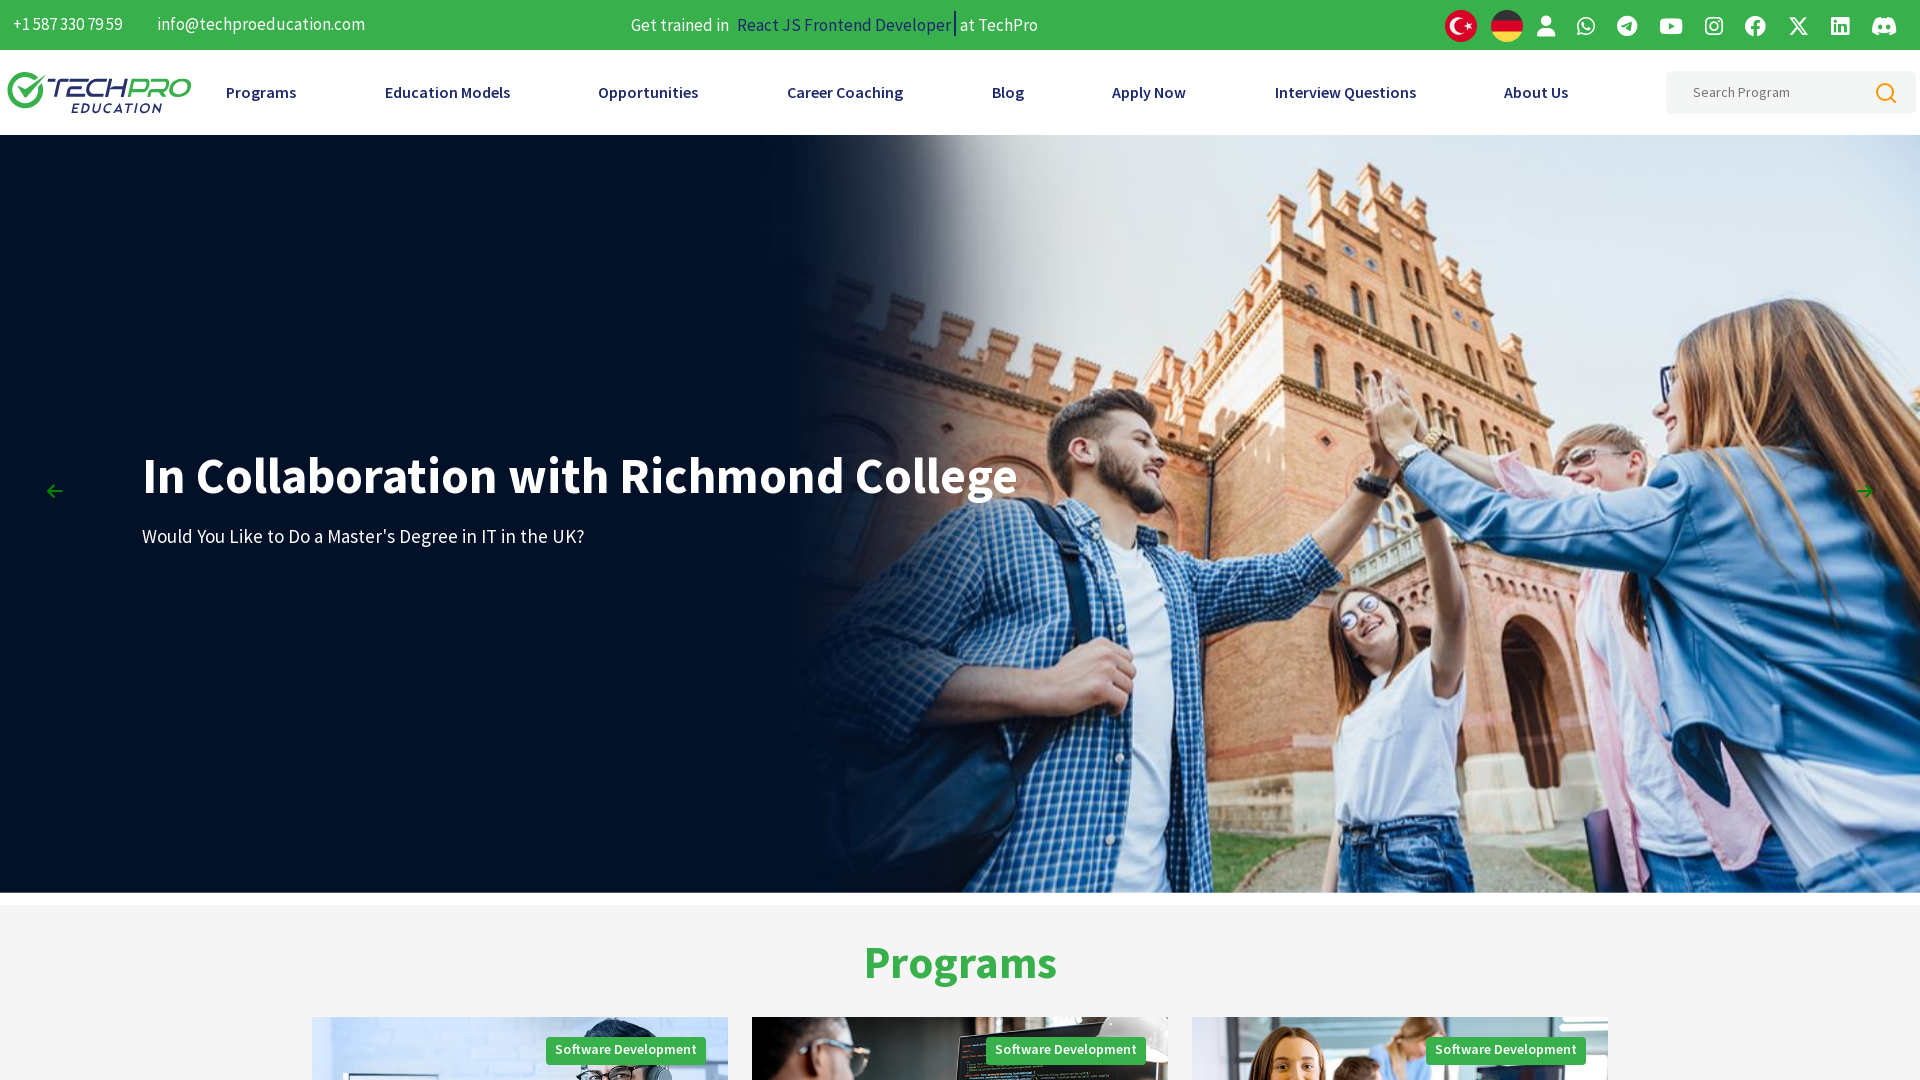

Waited 3 seconds in fullscreen mode
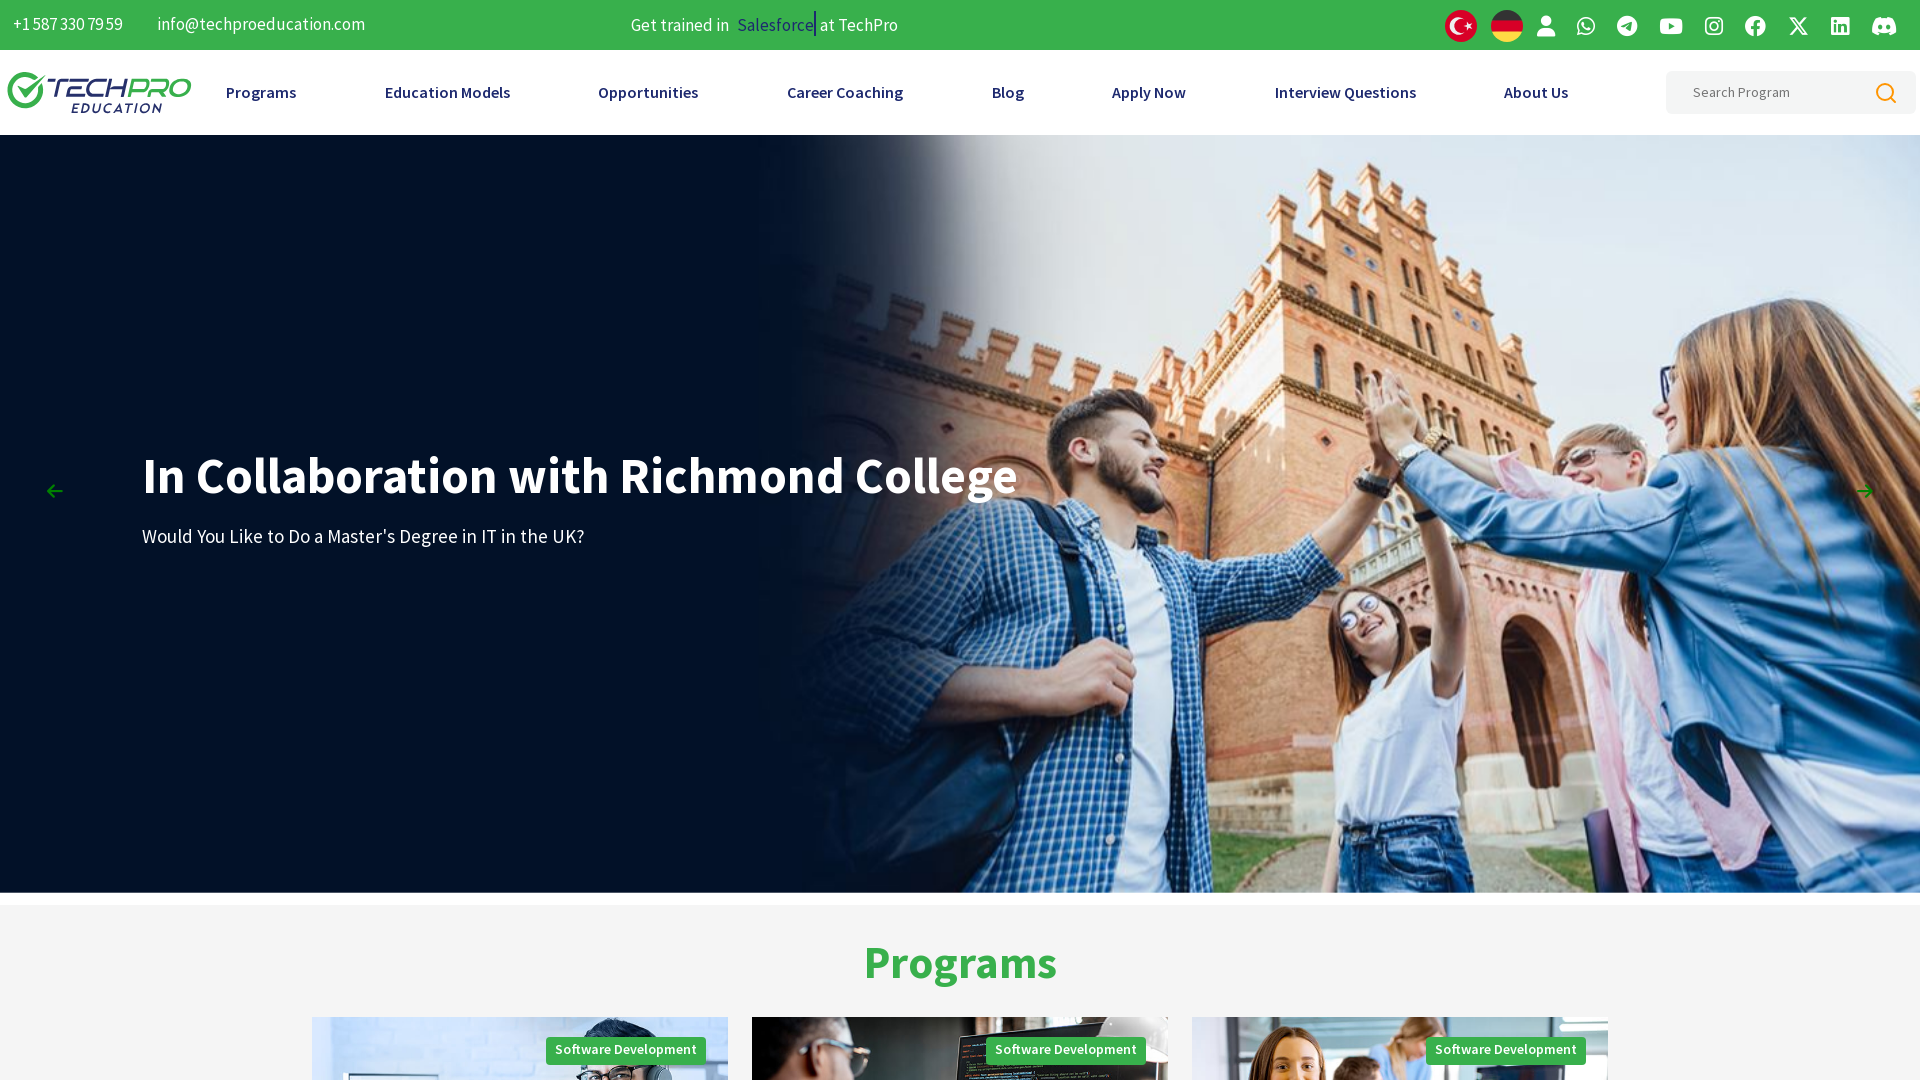

Resized window to custom size 600x600
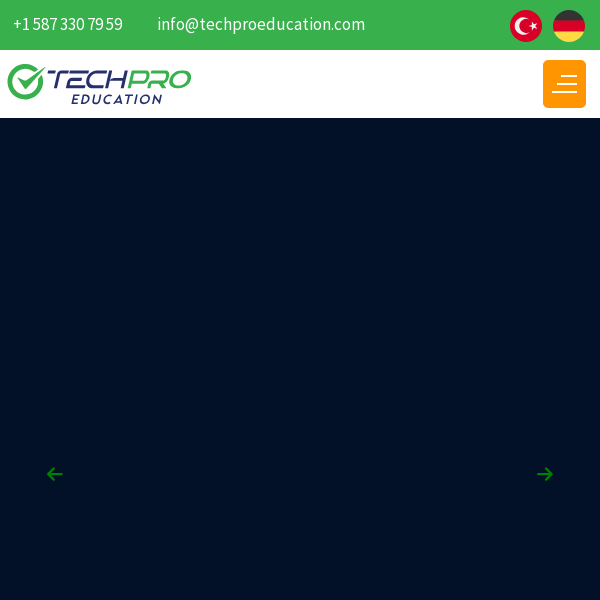

Waited 3 seconds after resizing to 600x600
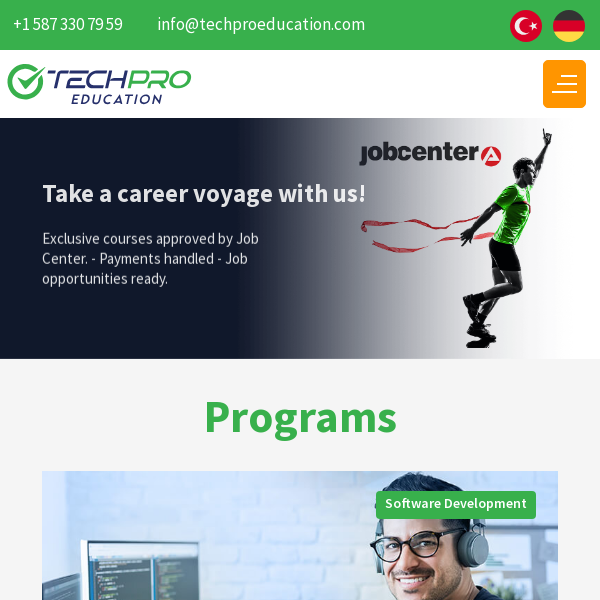

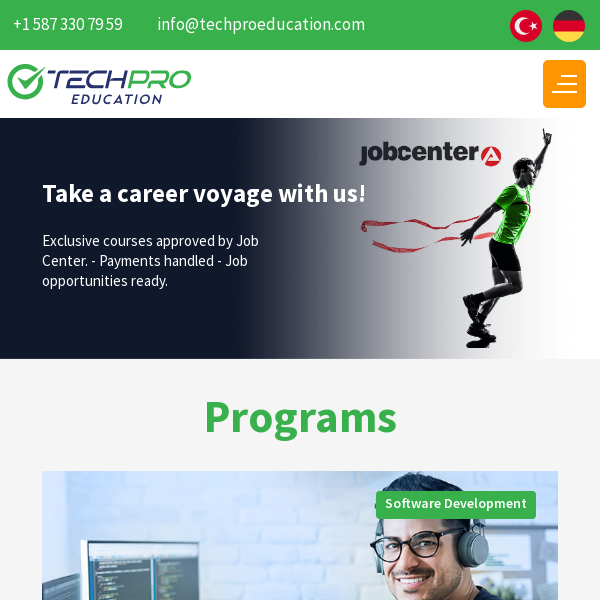